Tests file download functionality by navigating to a download page and clicking on a download link to trigger a file download.

Starting URL: https://the-internet.herokuapp.com/download

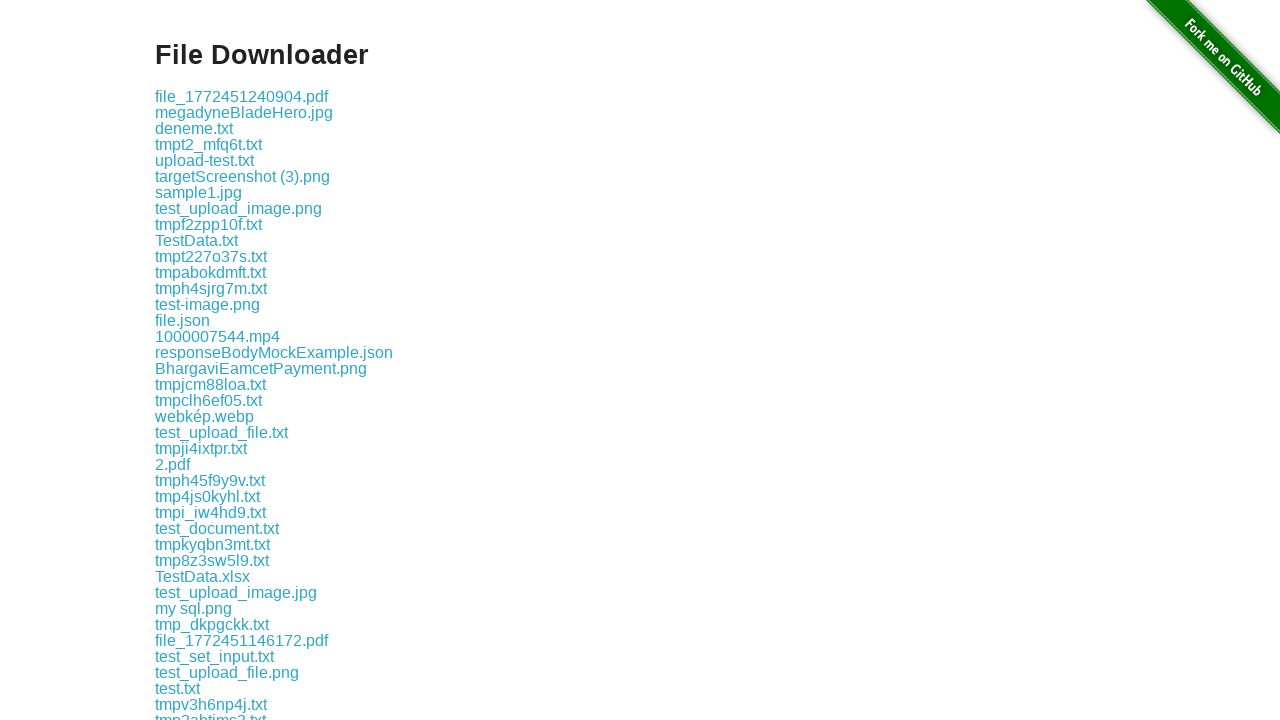

Located the first download link in the example section
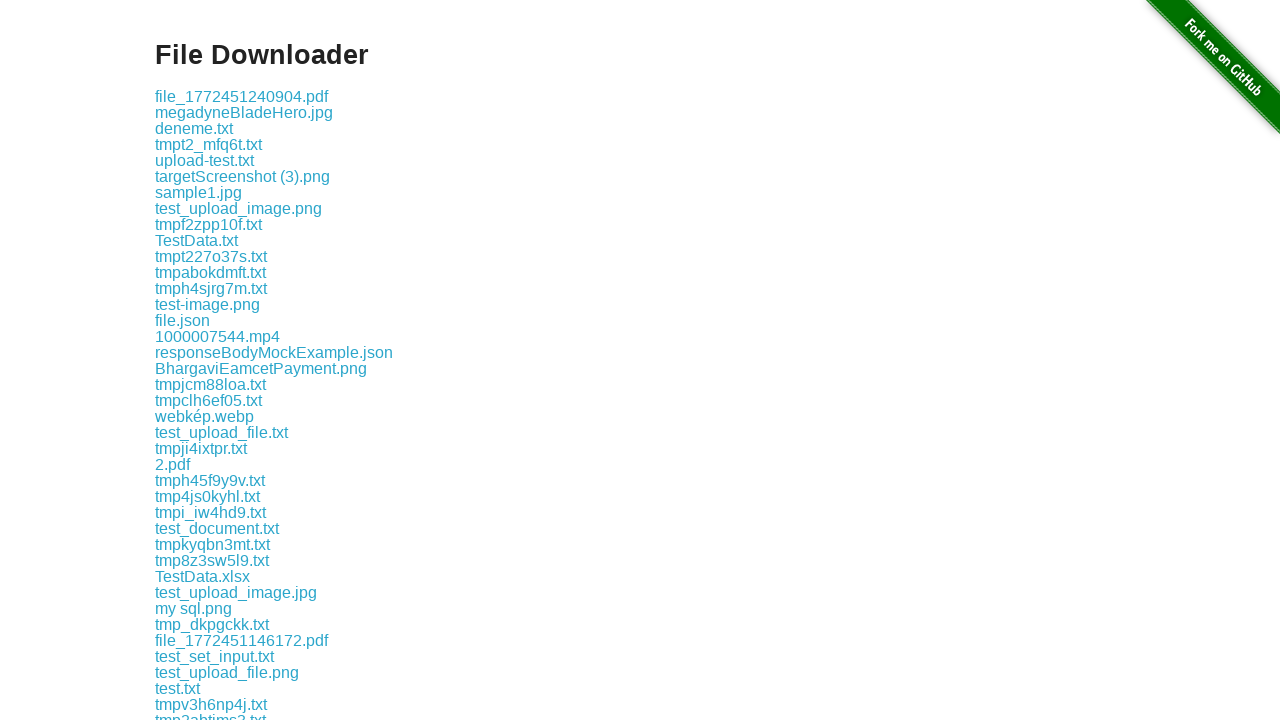

Clicked the download link to trigger file download at (242, 96) on .example a >> nth=0
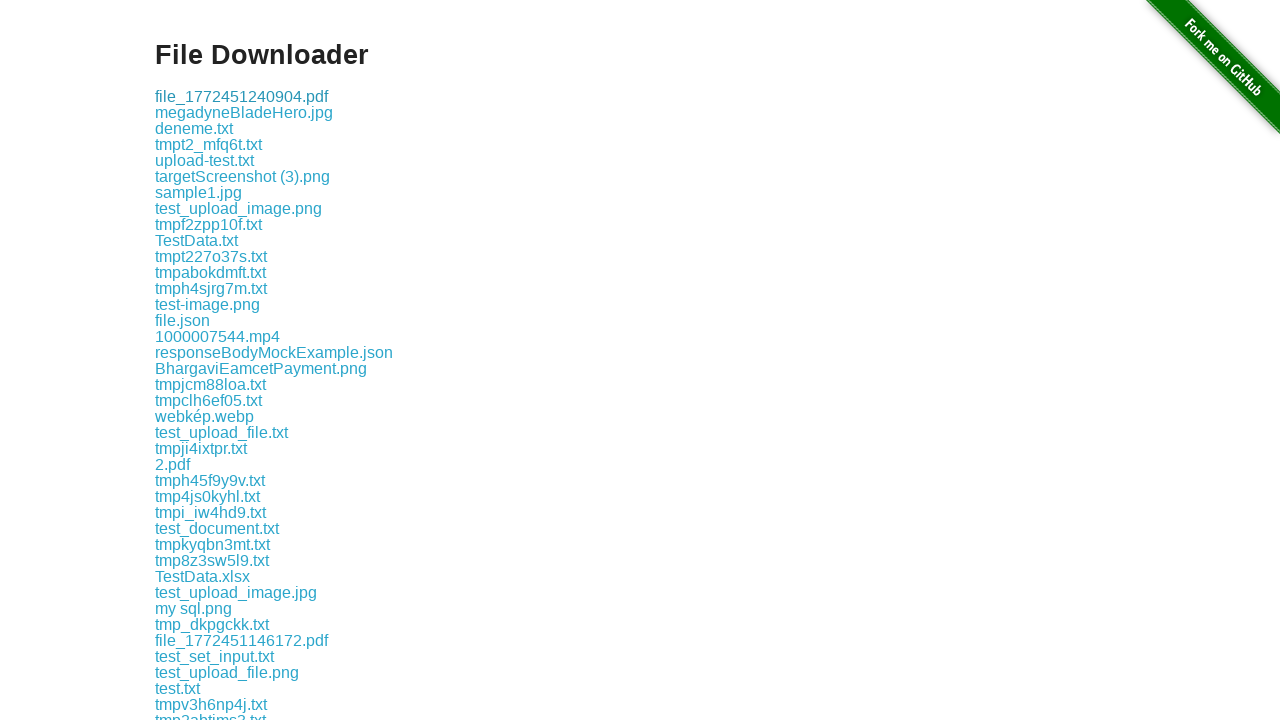

Waited 2000ms for download to initiate
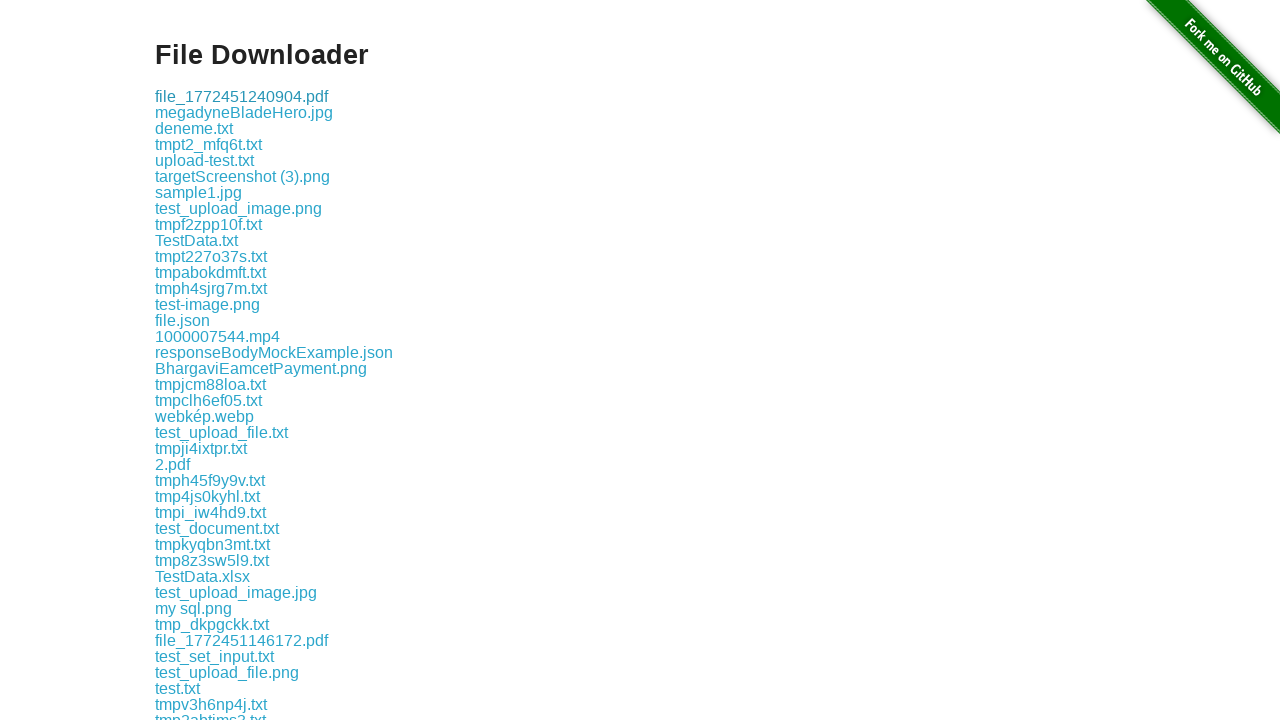

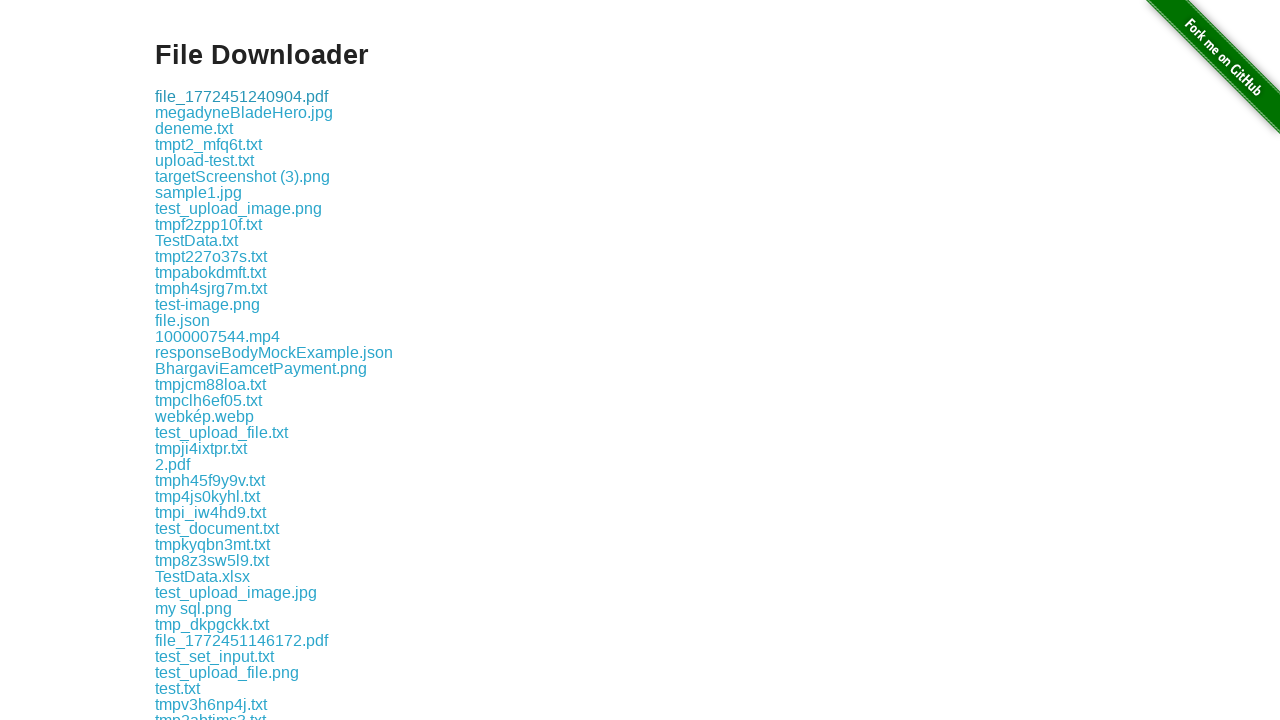